Clicks the Next - Do More button to navigate to the learn section

Starting URL: https://neuronpedia.org/gemma-scope#steer

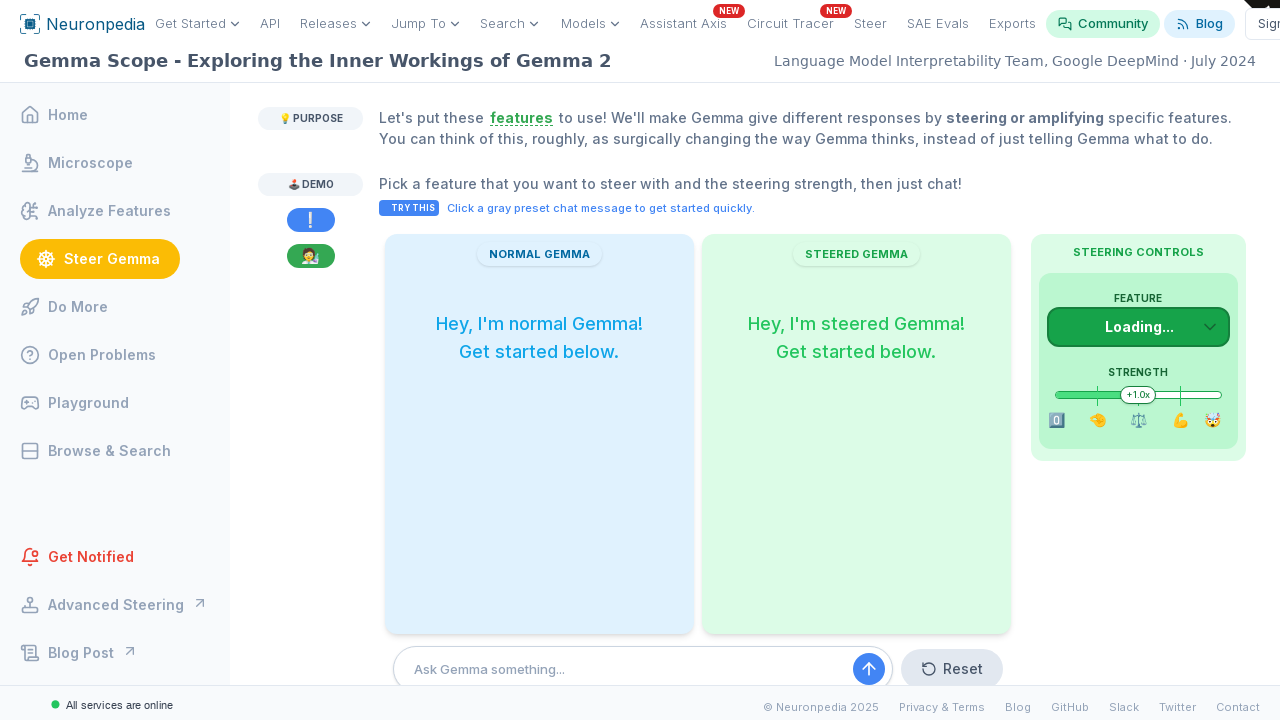

Clicked 'Next - Do More' button to navigate to learn section at (467, 540) on internal:text="Next - Do More"i
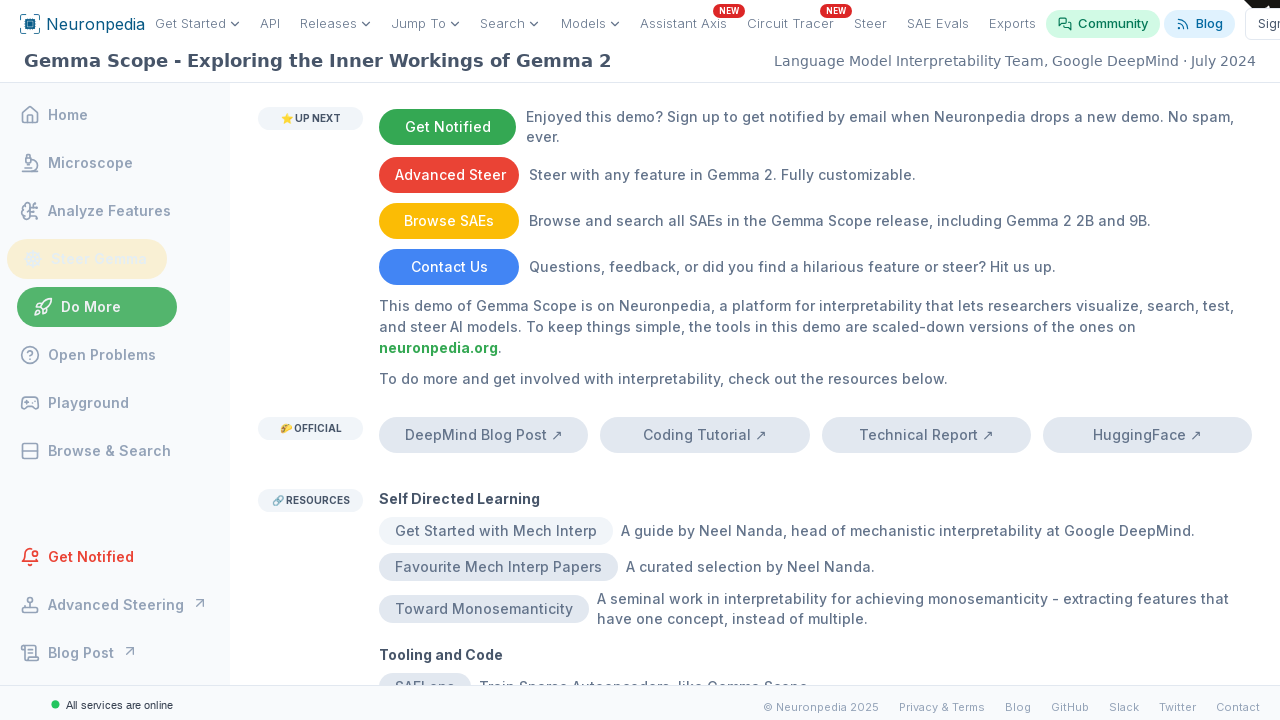

Verified URL changed to learn section
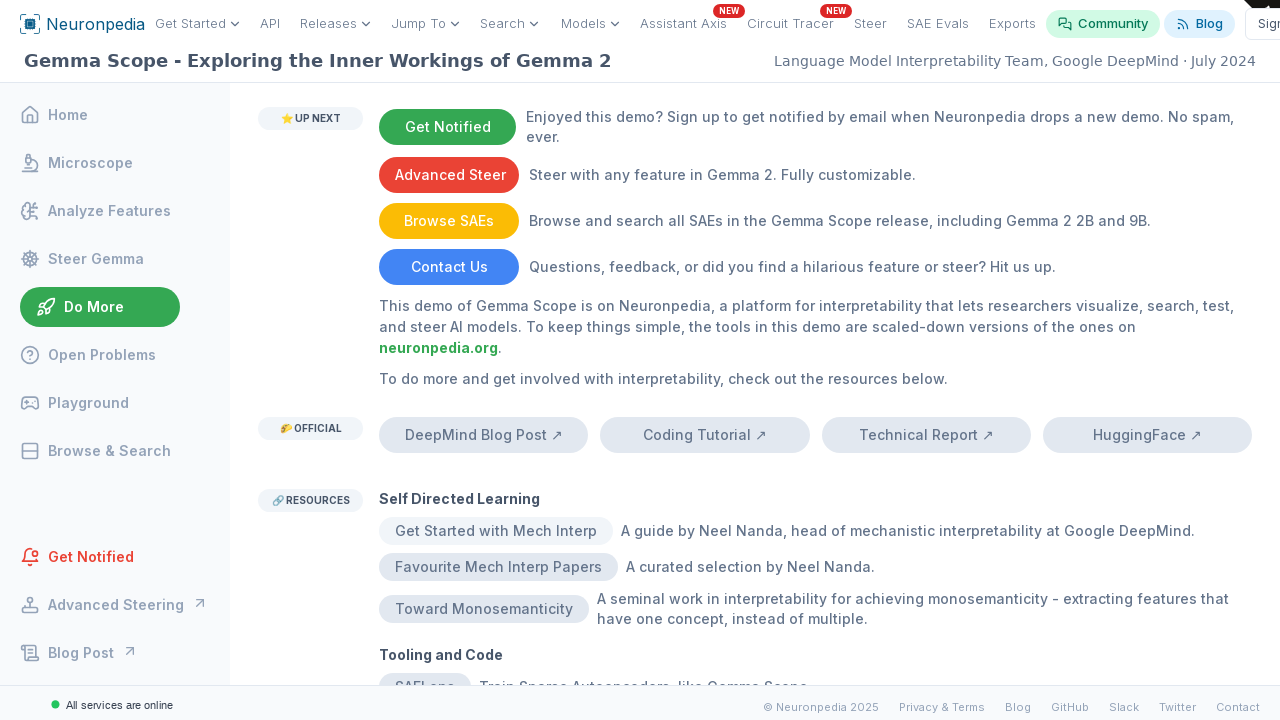

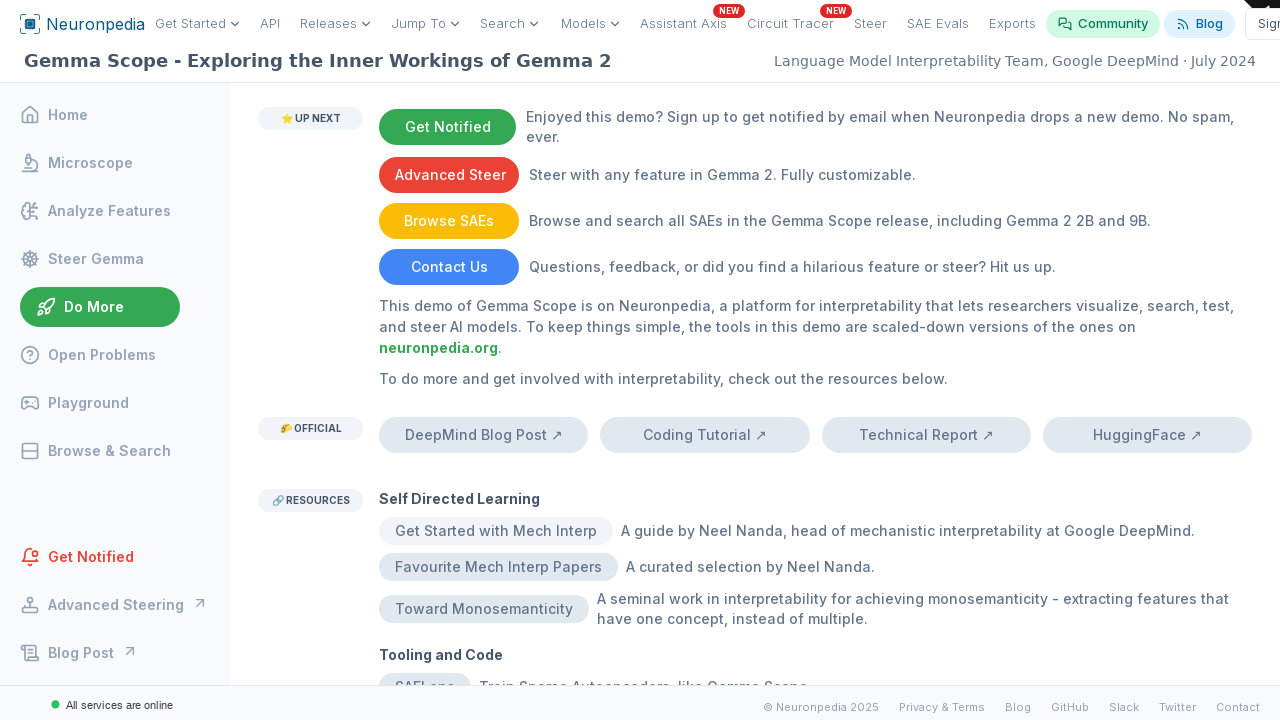